Tests navigating to BrowserStack homepage and clicking the signup modal button, then scrolling down the page.

Starting URL: https://www.browserstack.com/

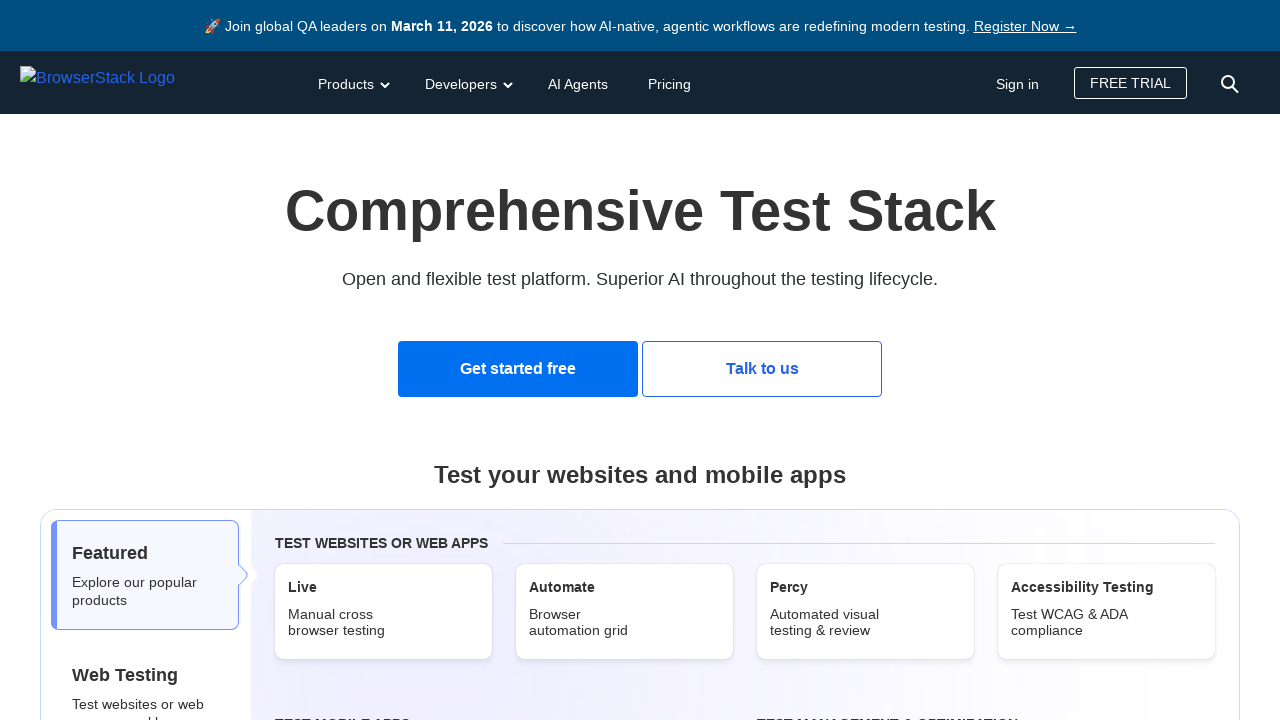

Navigated to BrowserStack homepage
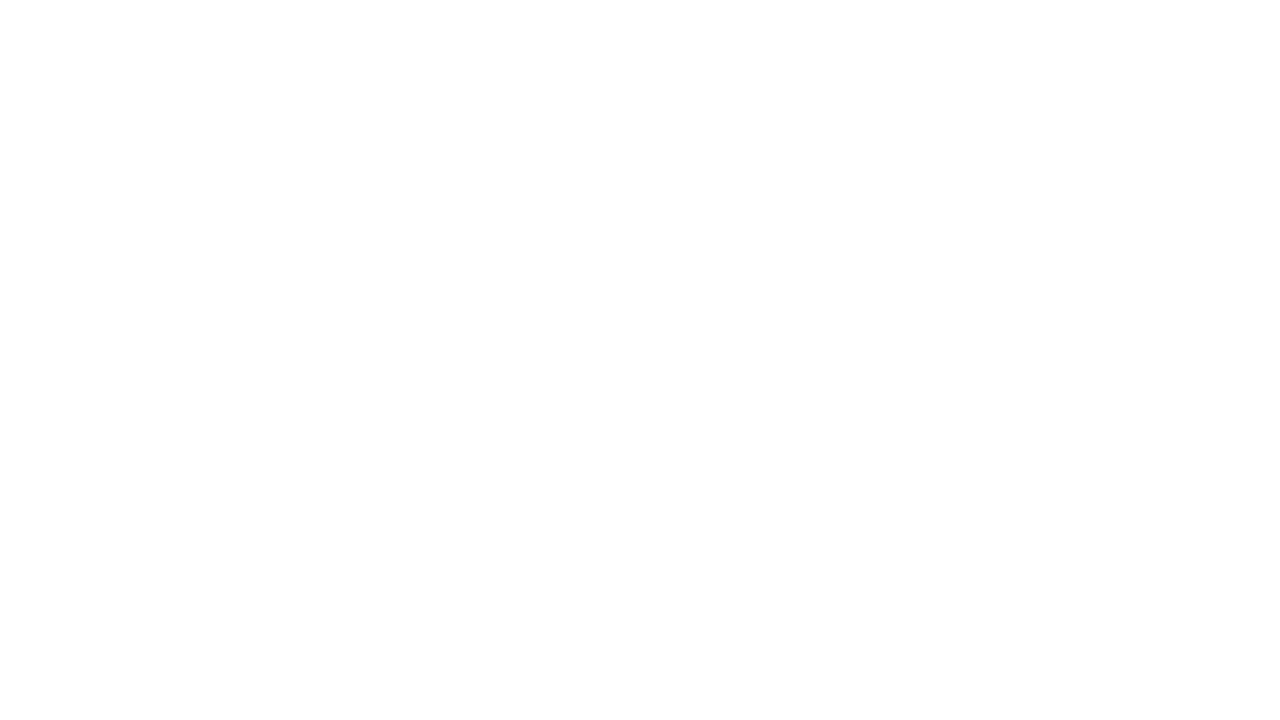

Signup modal button became visible
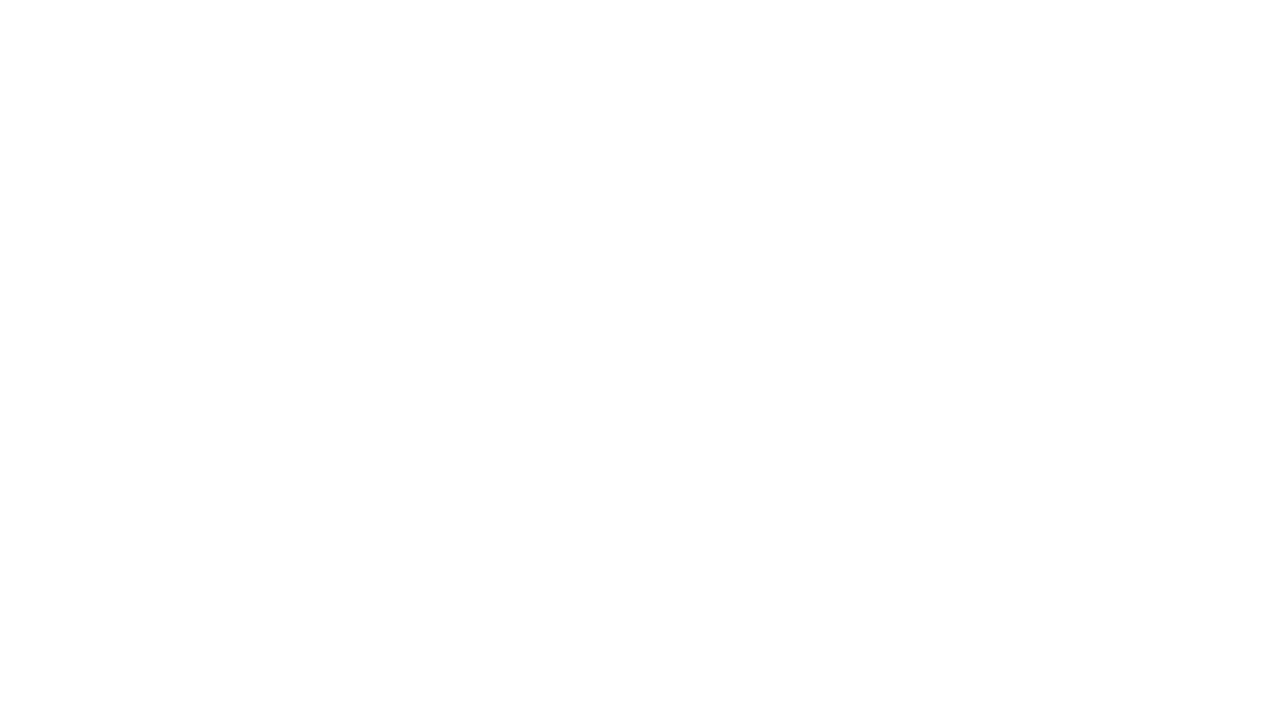

Clicked signup modal button at (518, 369) on #signupModalProductButton
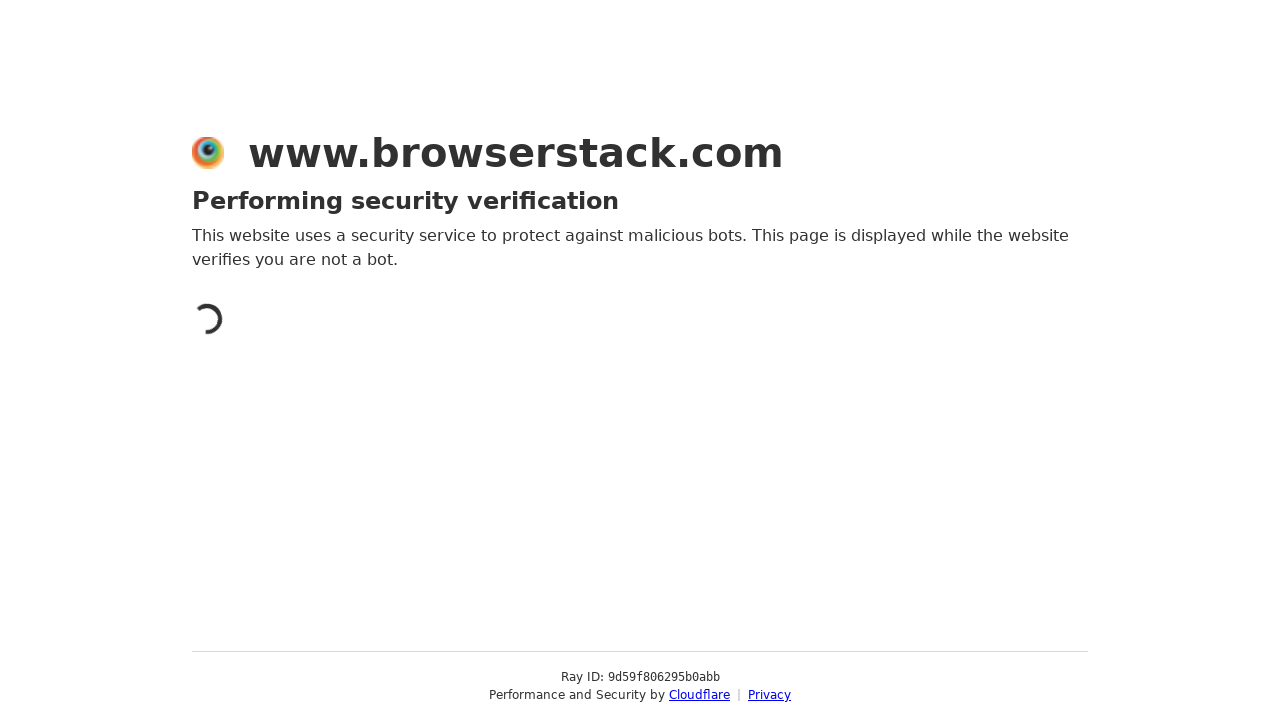

Scrolled down the page by 300 pixels
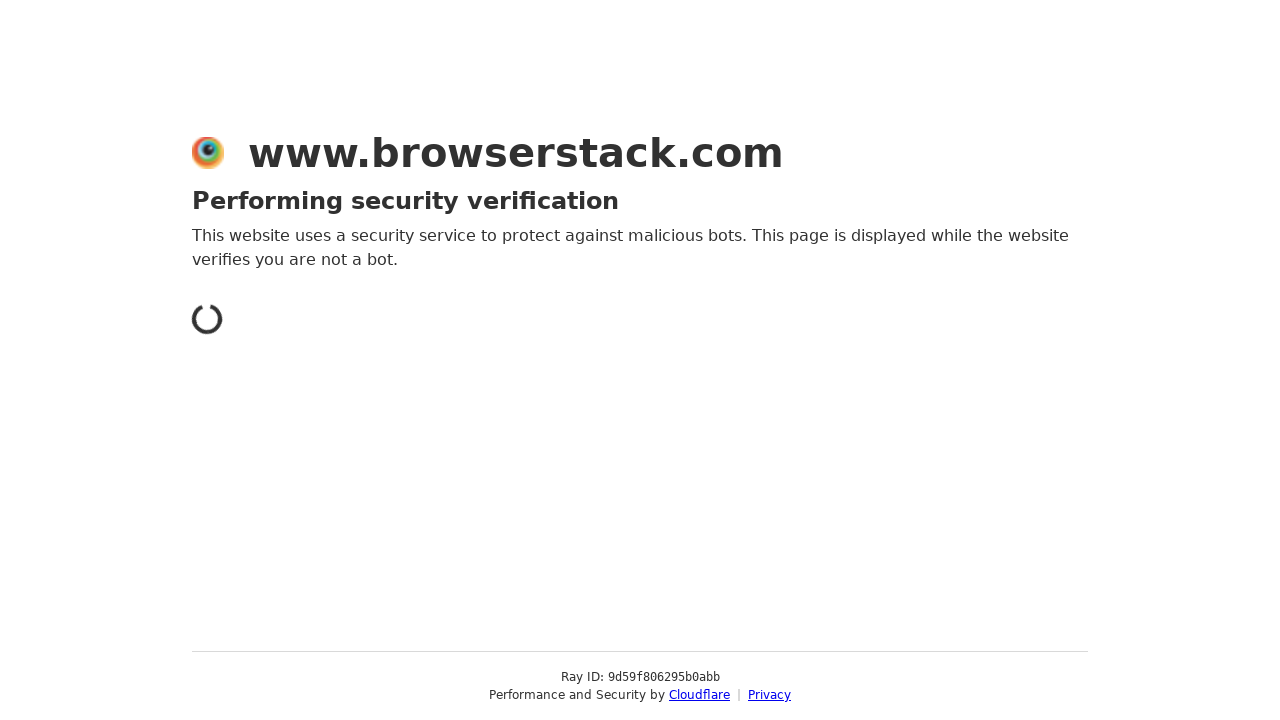

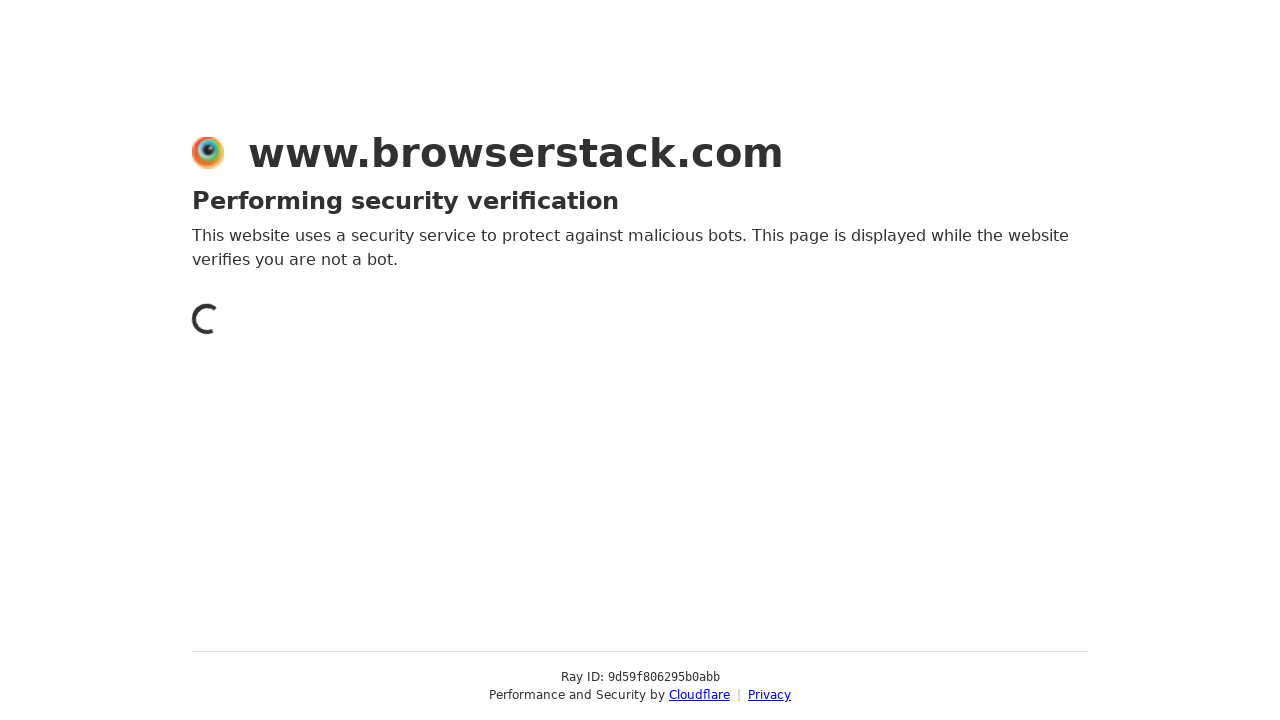